Tests AJAX data loading by clicking a button and waiting for the dynamically loaded content to appear

Starting URL: http://uitestingplayground.com/ajax

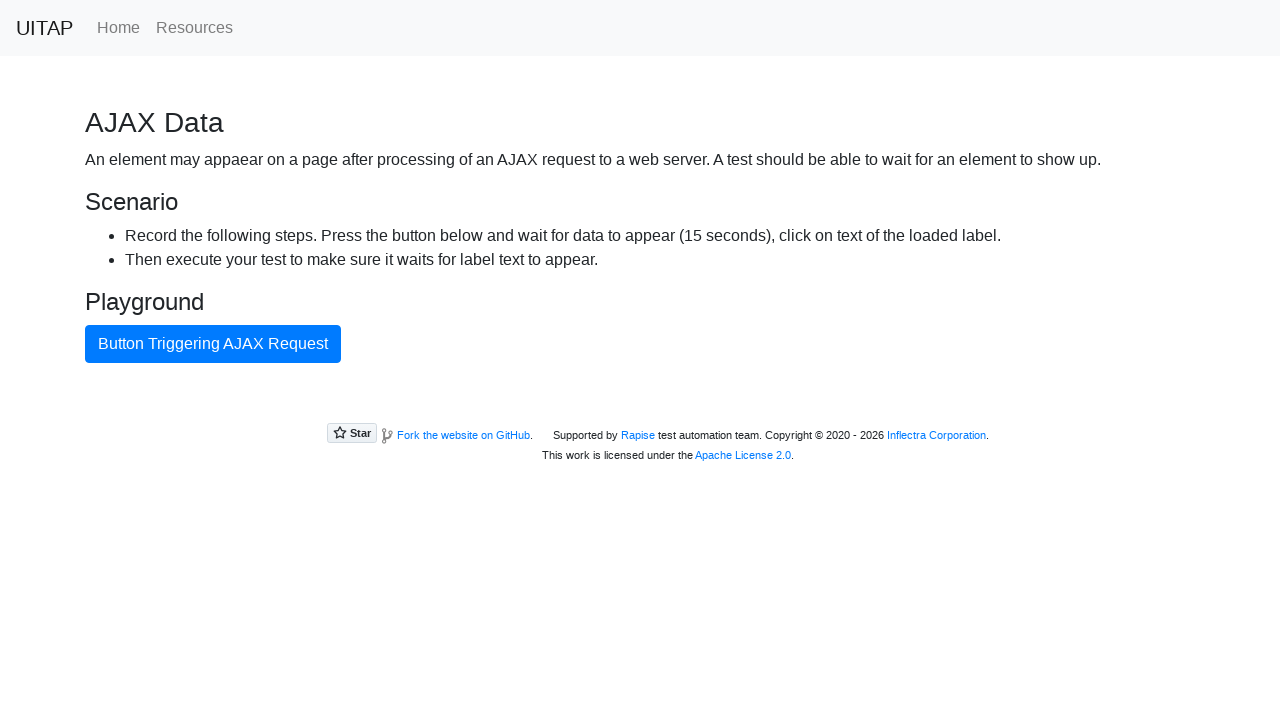

Clicked primary button to trigger AJAX request at (213, 344) on .btn-primary
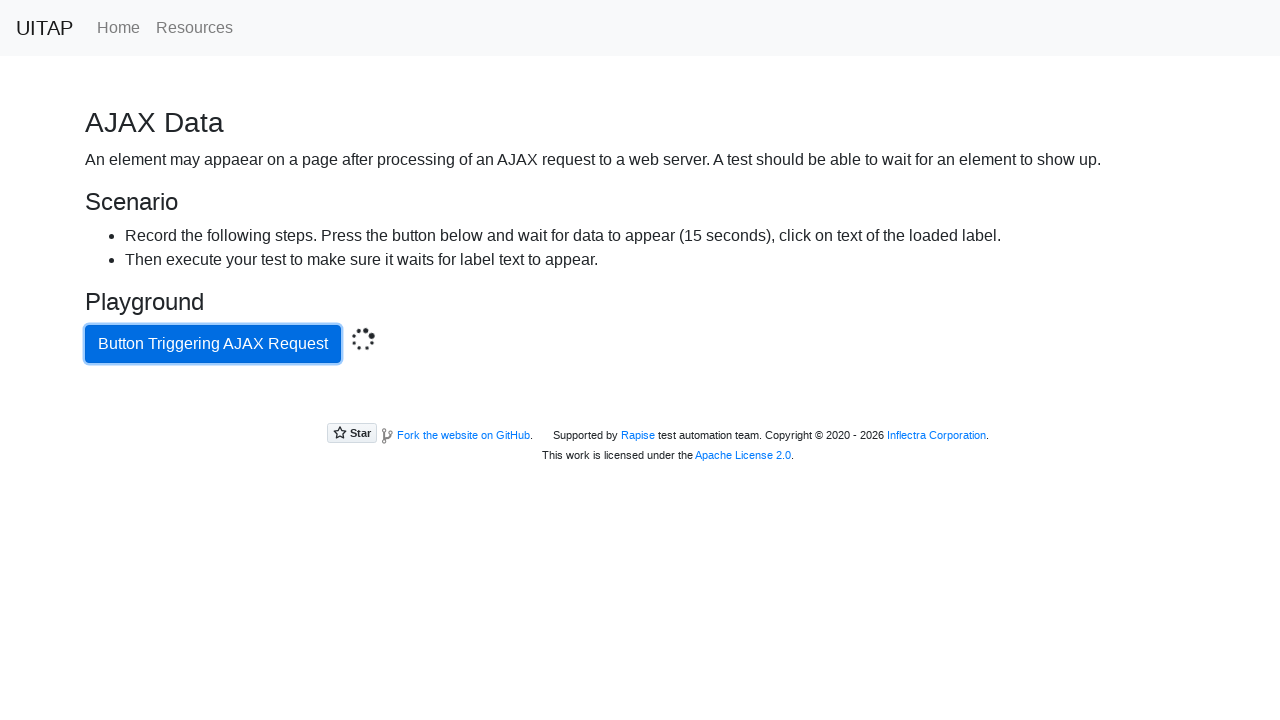

Waited for success message to appear after AJAX load
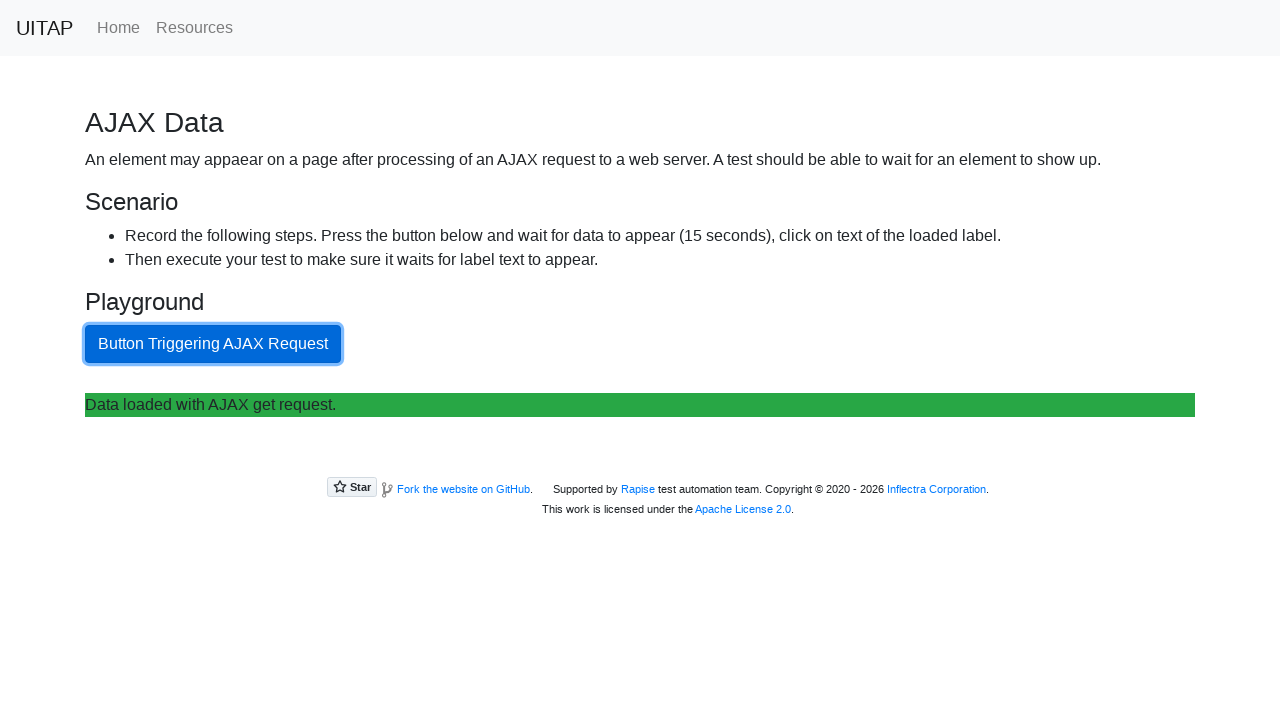

Retrieved loaded text from success element
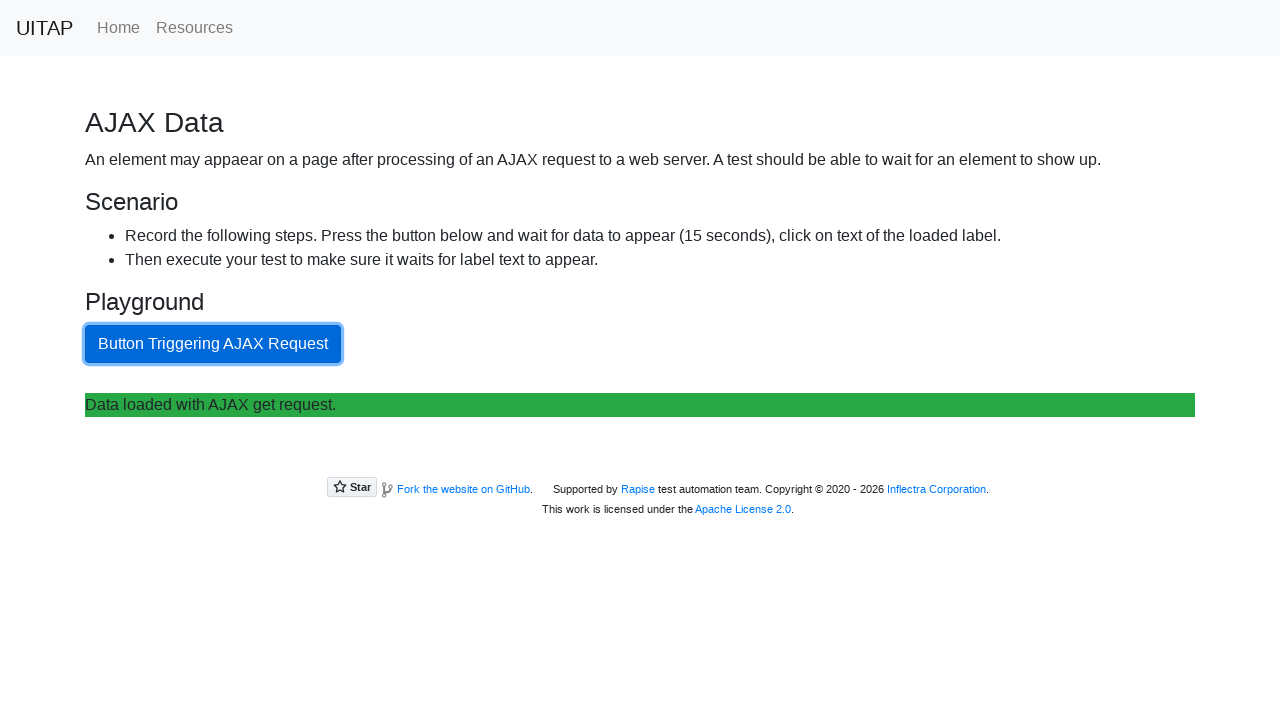

Verified loaded text matches expected AJAX response
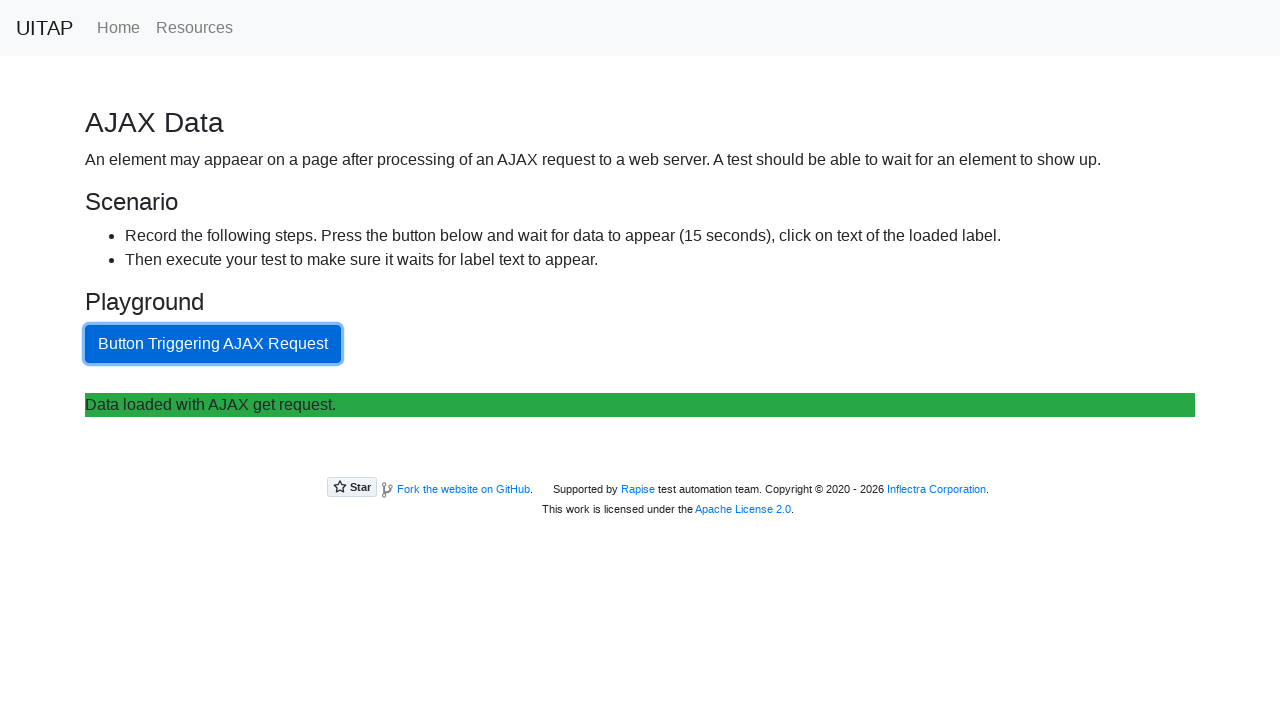

Printed AJAX text: Data loaded with AJAX get request.
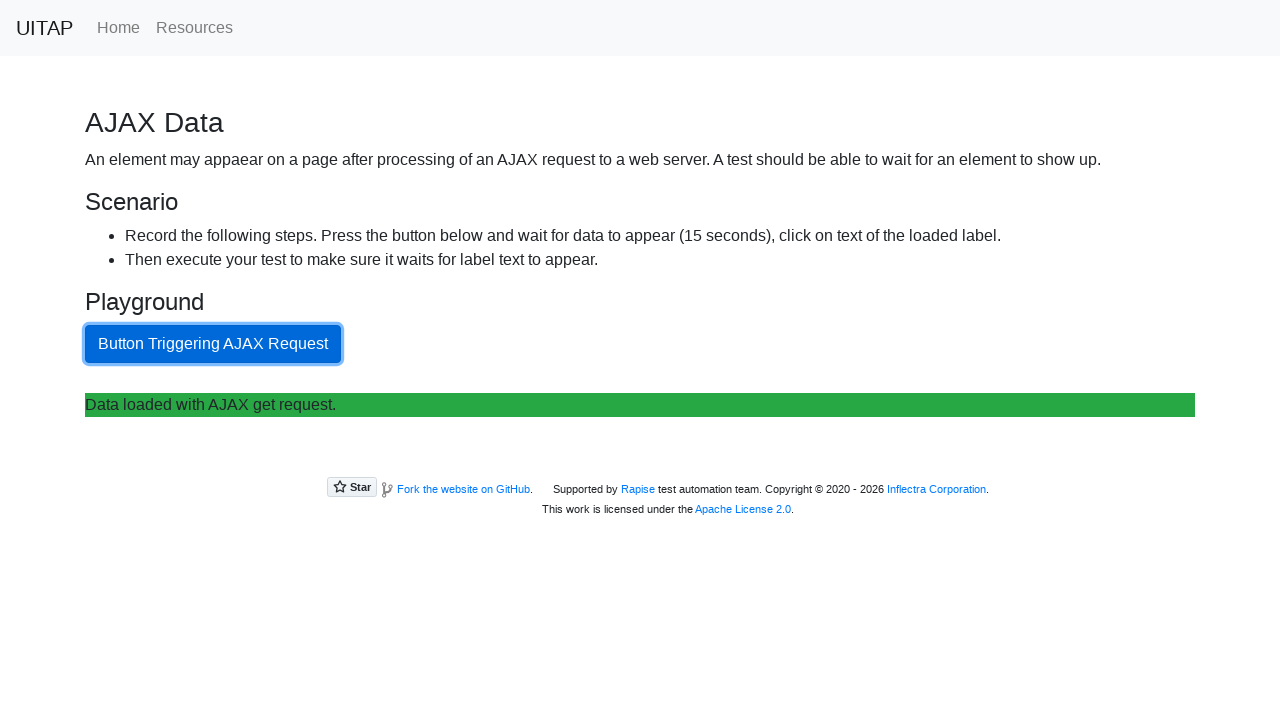

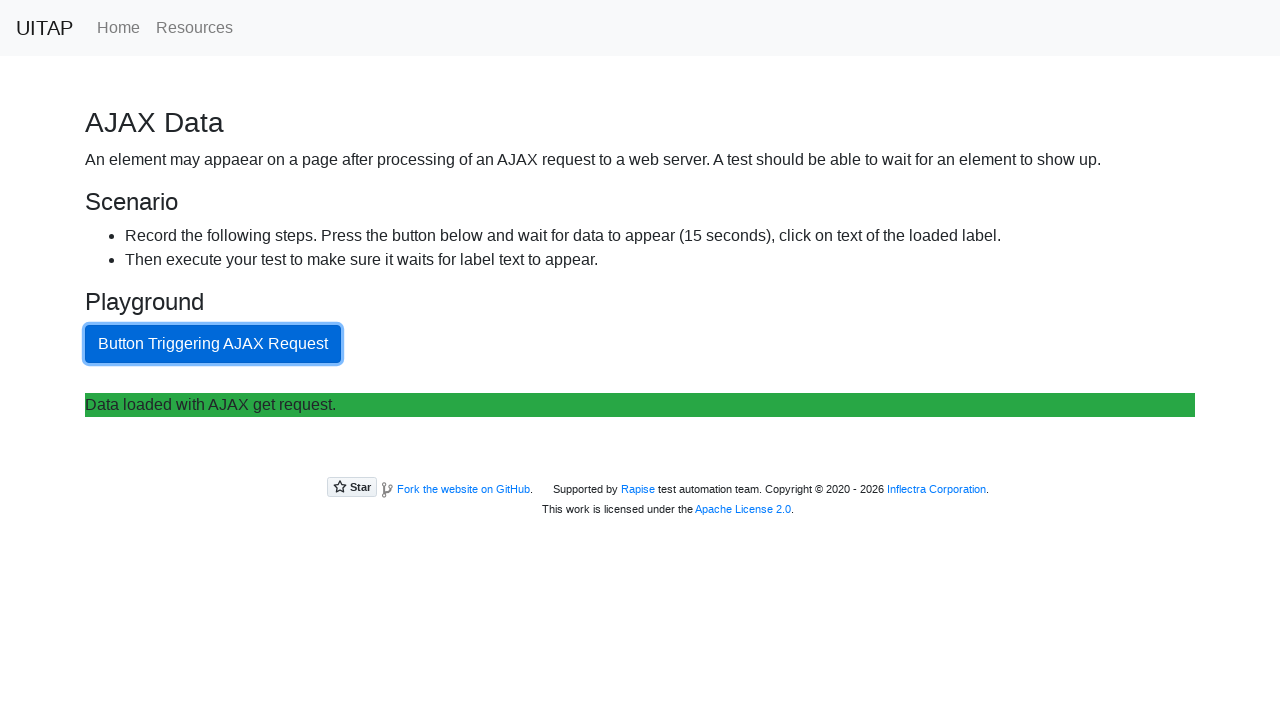